Tests a Selenium practice page by clicking a button and verifying the presence of another button element

Starting URL: https://savkk.github.io/selenium-practice/

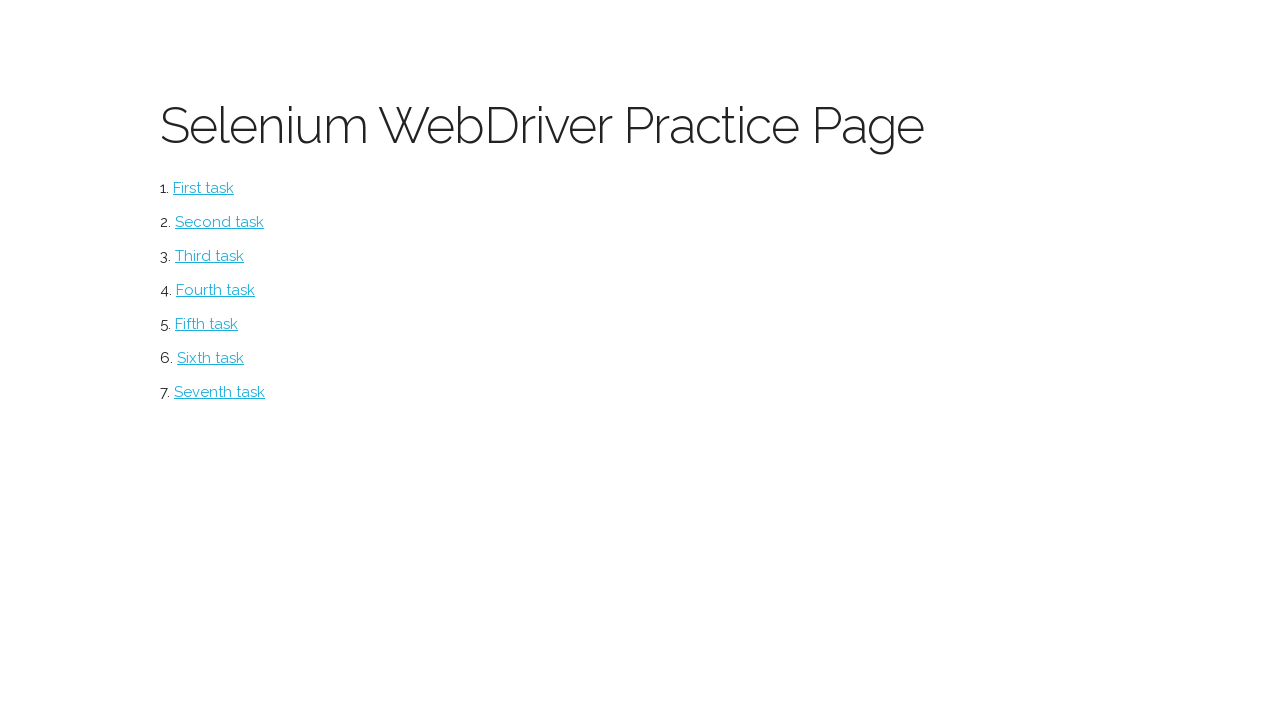

Clicked button with id 'button' at (204, 188) on #button
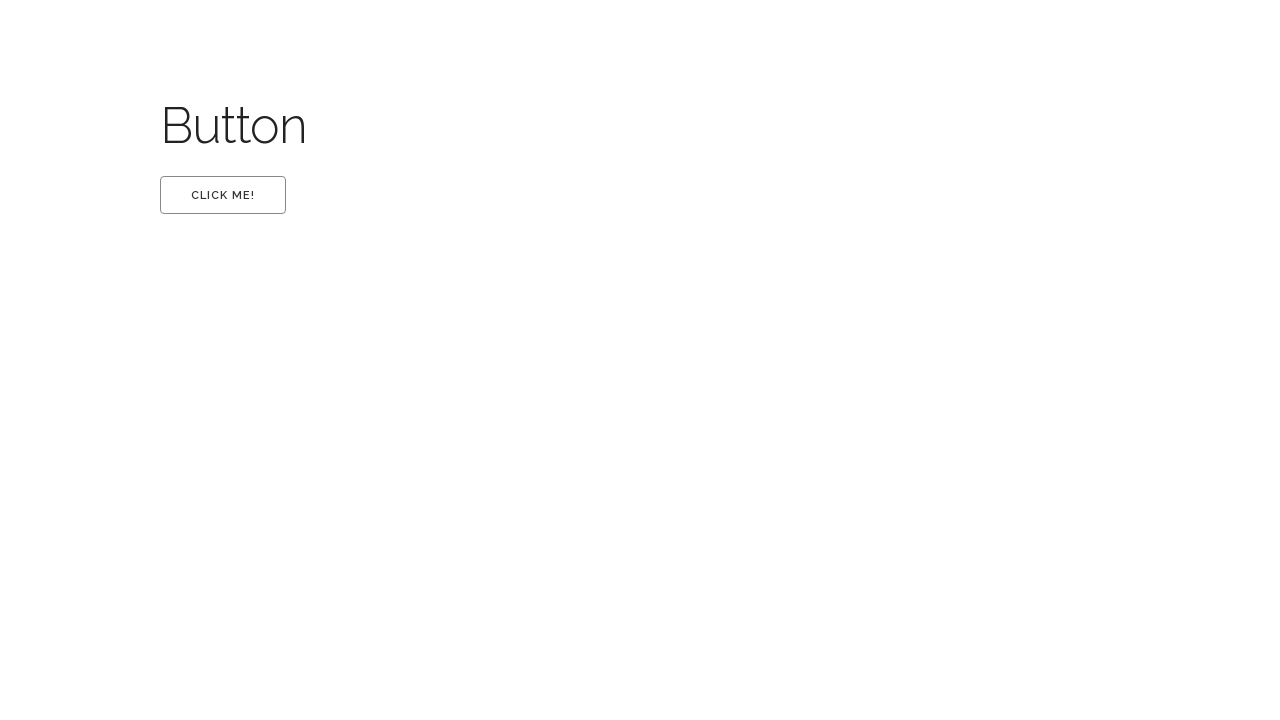

Verified 'Click me!' button is present
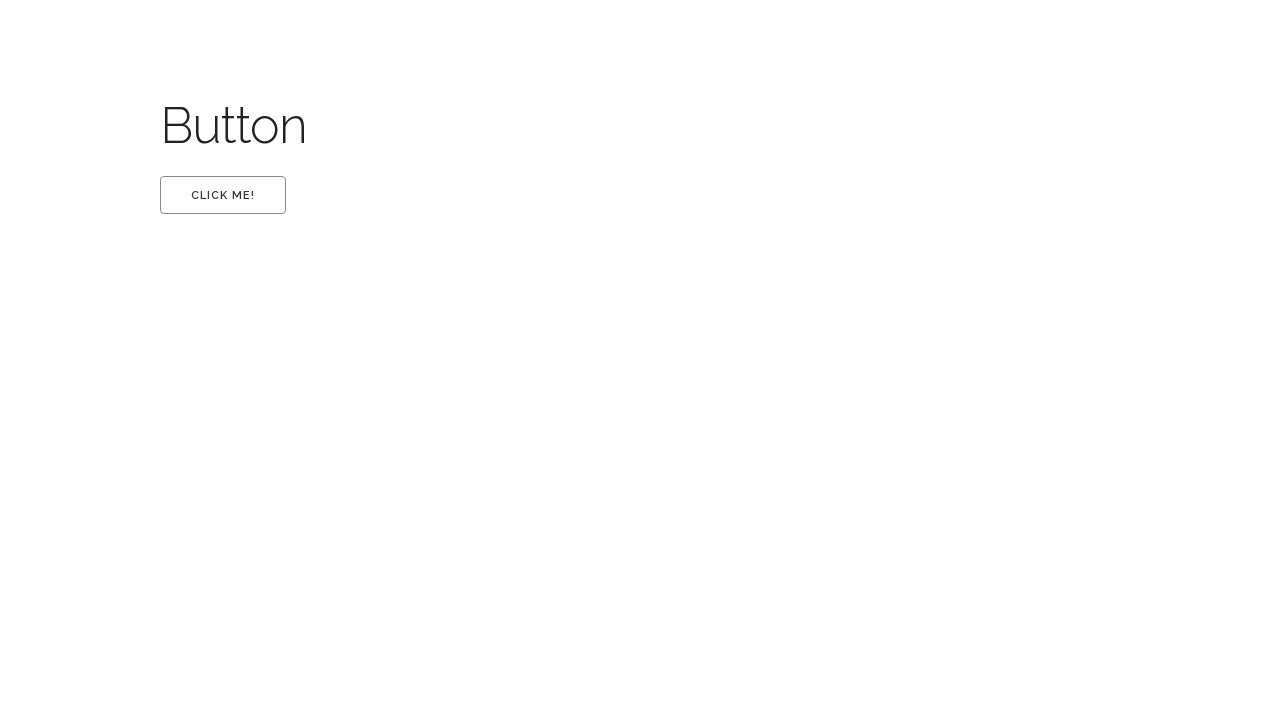

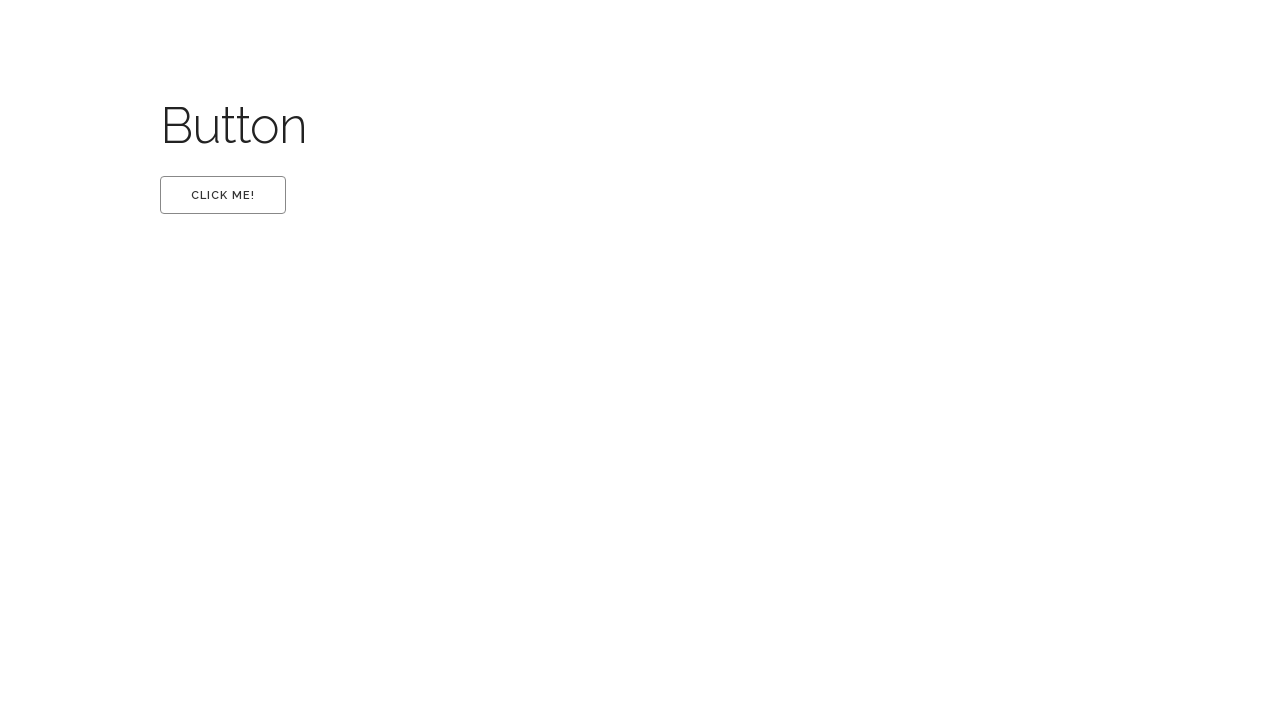